Tests locating and filling input elements inside Shadow DOM

Starting URL: https://books-pwakit.appspot.com

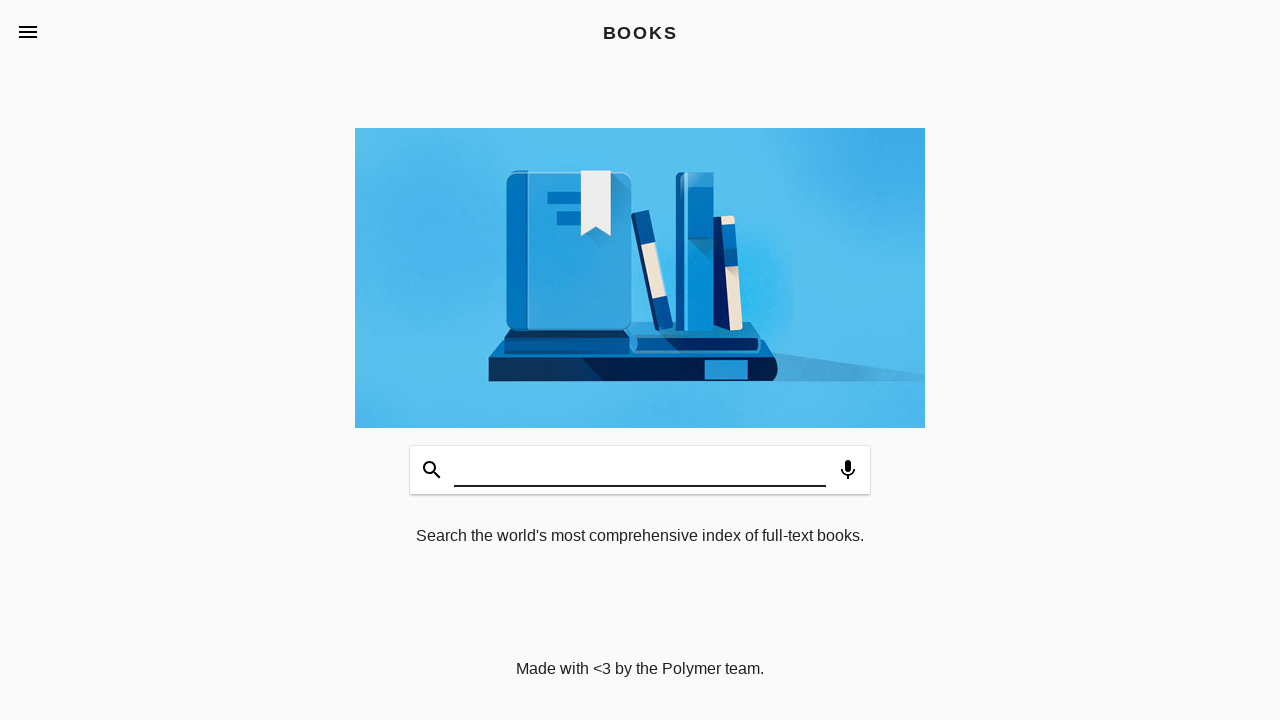

Filled search input inside Shadow DOM with 'harry potter' on book-app[apptitle='BOOKS'] #input
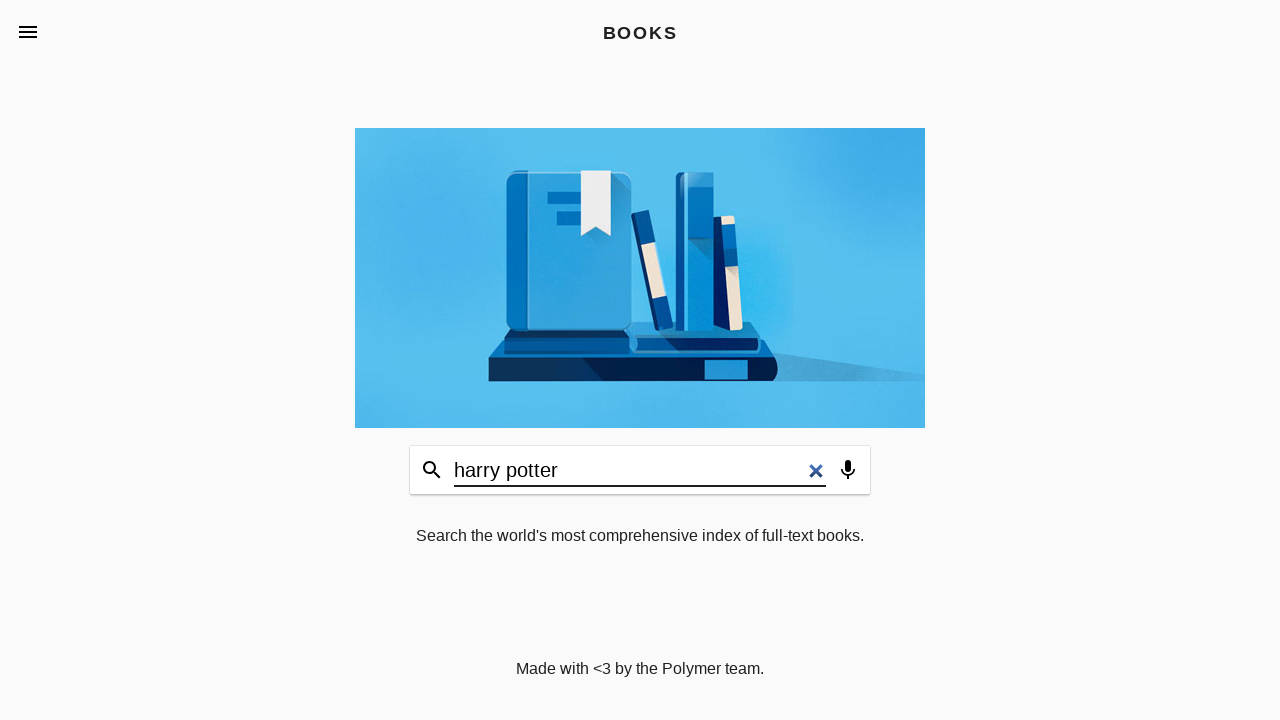

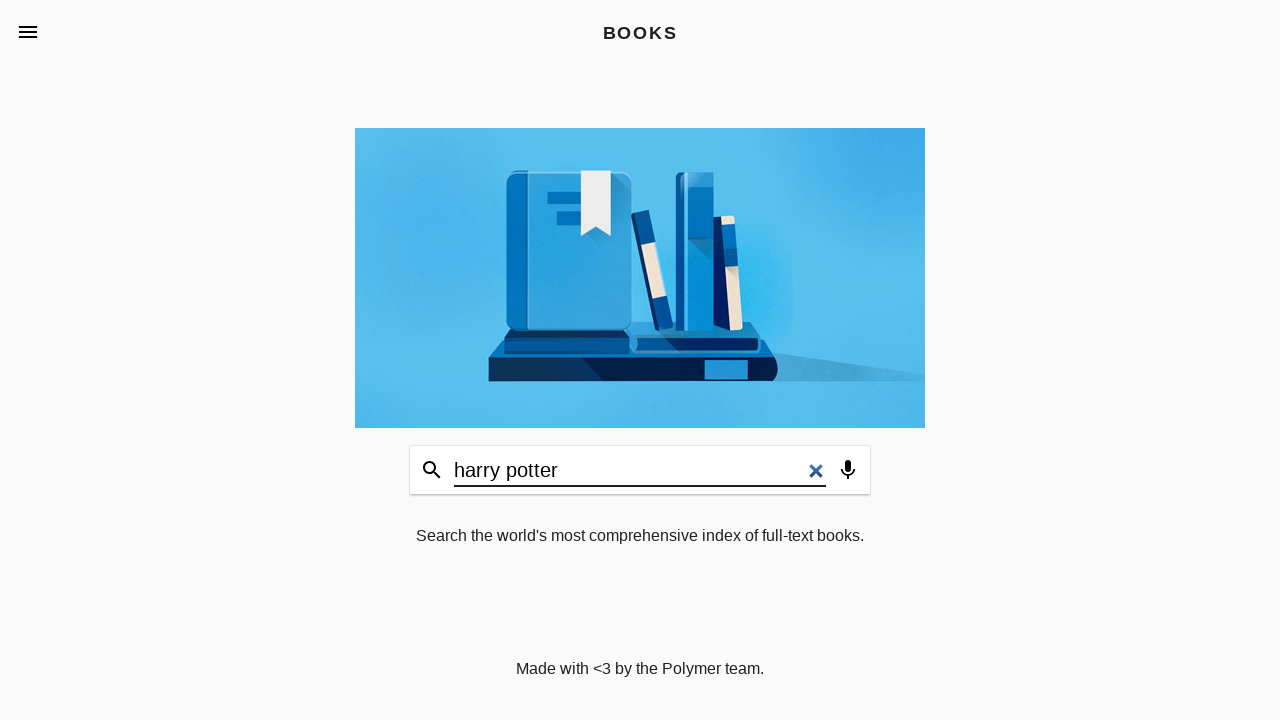